Tests the jQuery UI datepicker widget by switching to the demo iframe, clicking the datepicker input to open it, navigating forward two months, and selecting a specific date.

Starting URL: https://jqueryui.com/datepicker/

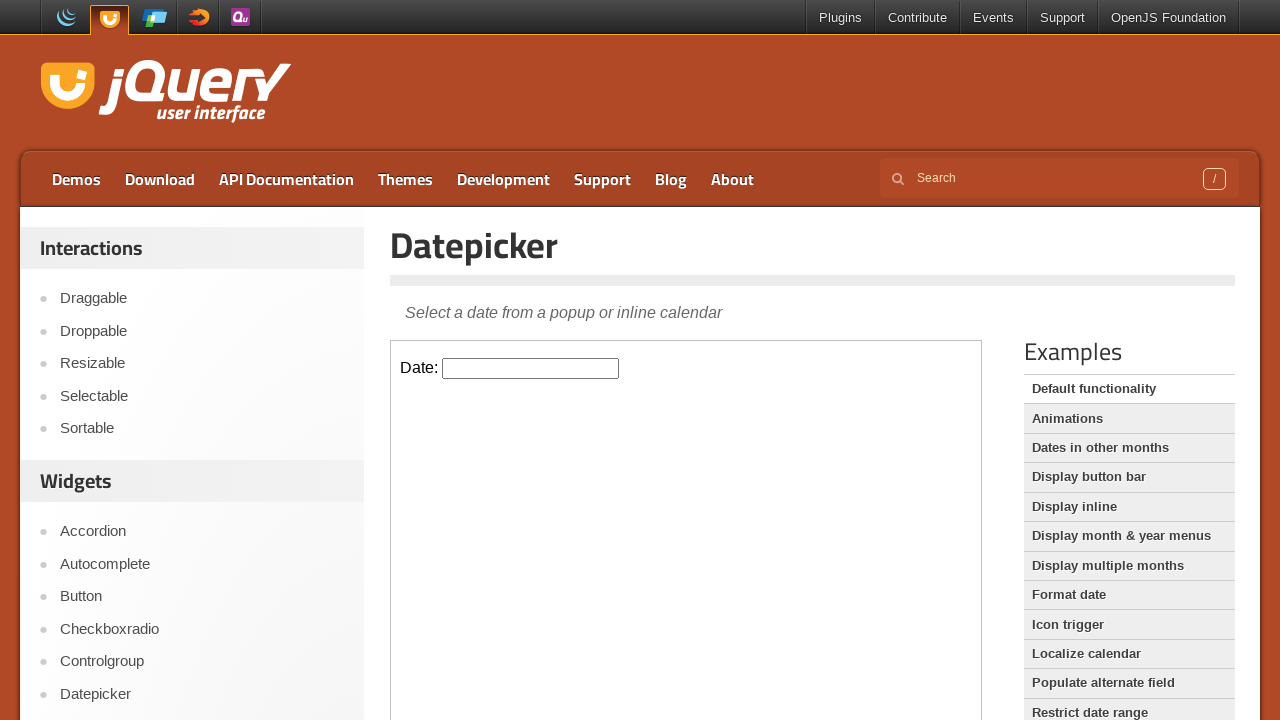

Waited for demo iframe to load
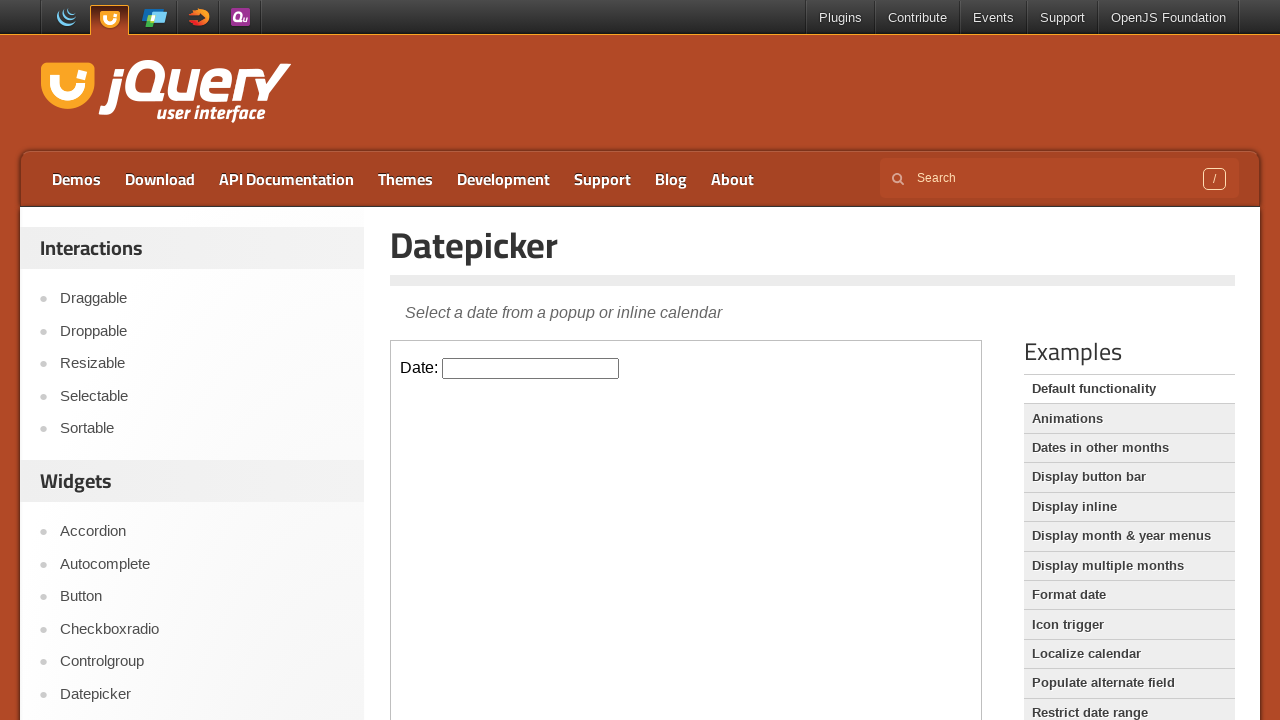

Switched to demo iframe
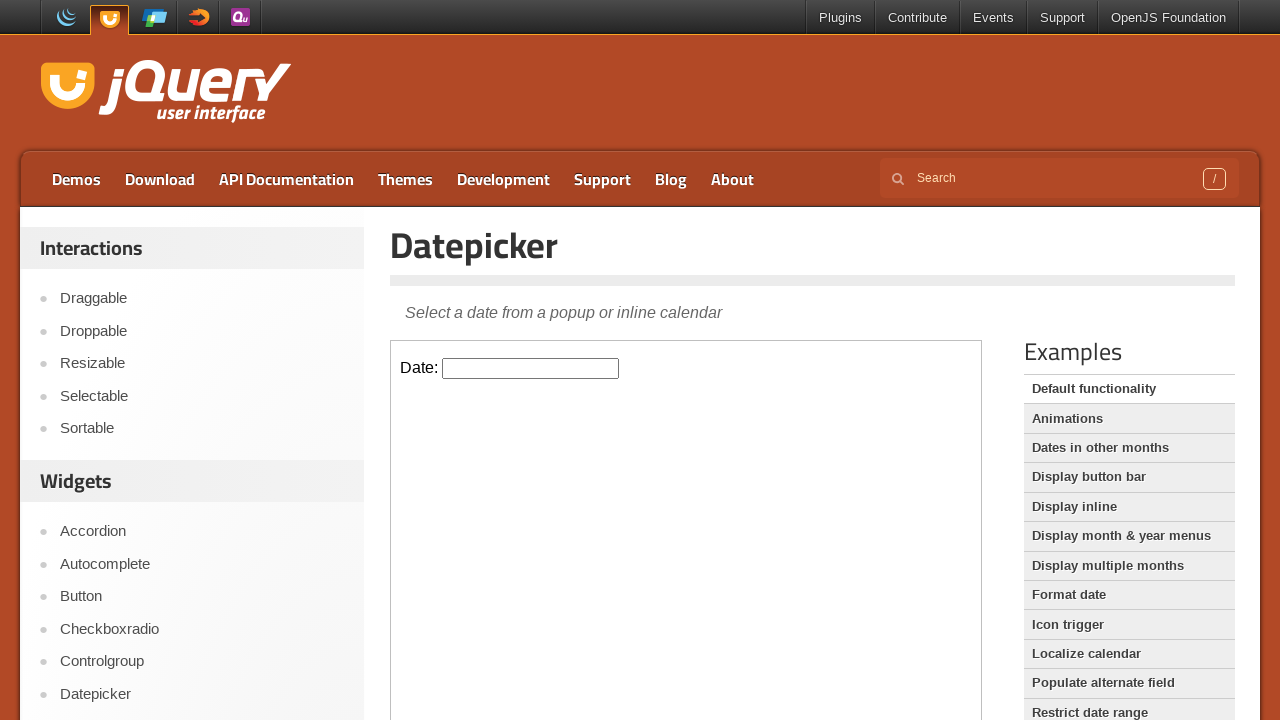

Clicked datepicker input to open calendar at (531, 368) on input#datepicker
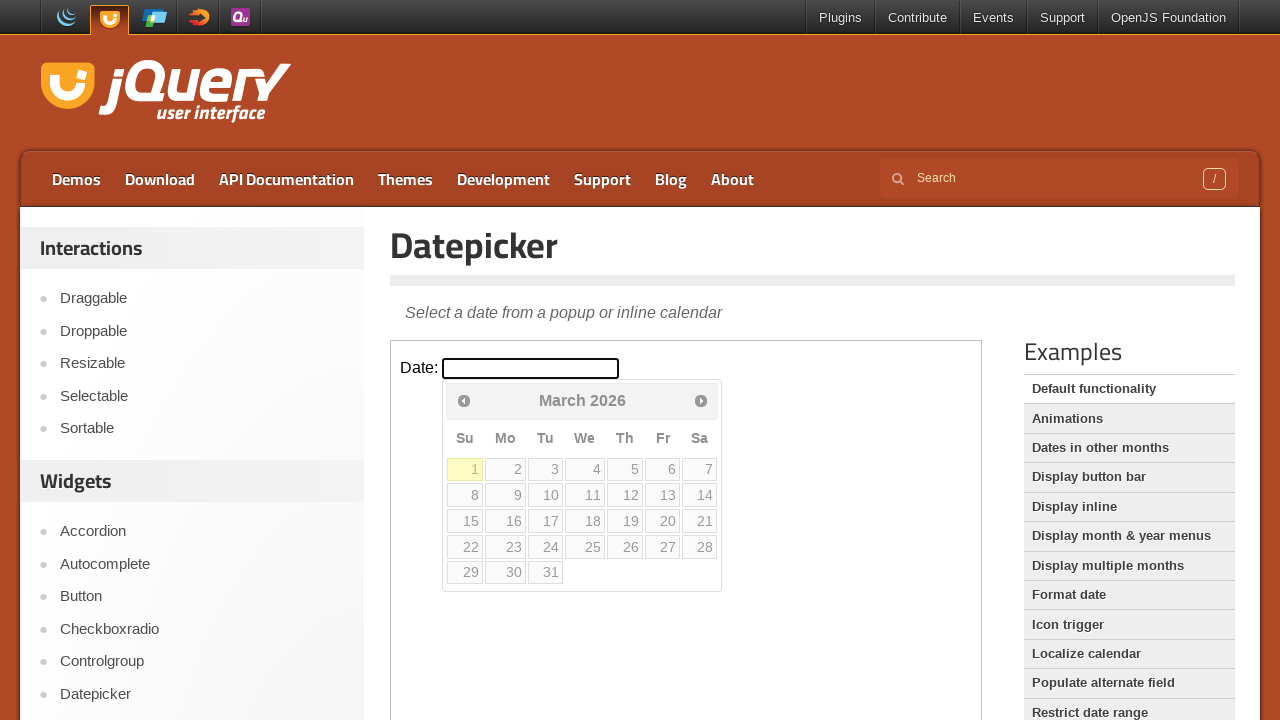

Clicked next month button to advance one month at (701, 400) on a.ui-datepicker-next.ui-corner-all
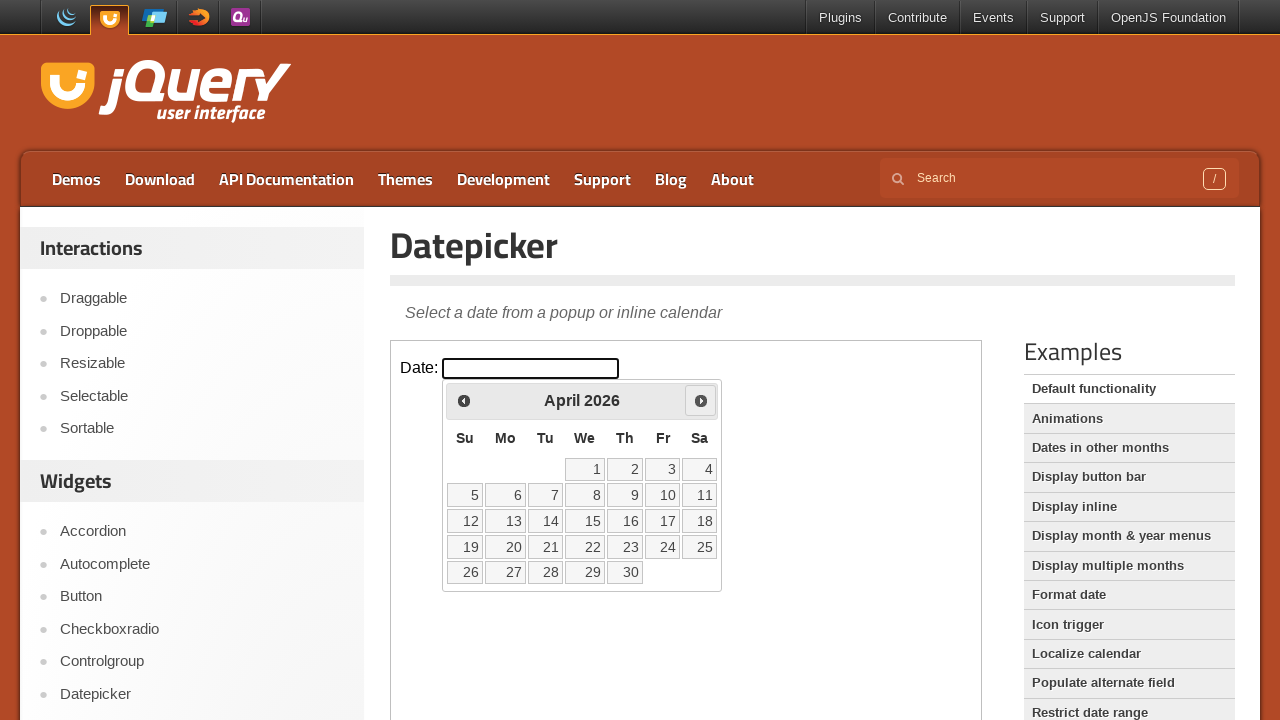

Clicked next month button to advance another month at (701, 400) on a.ui-datepicker-next.ui-corner-all
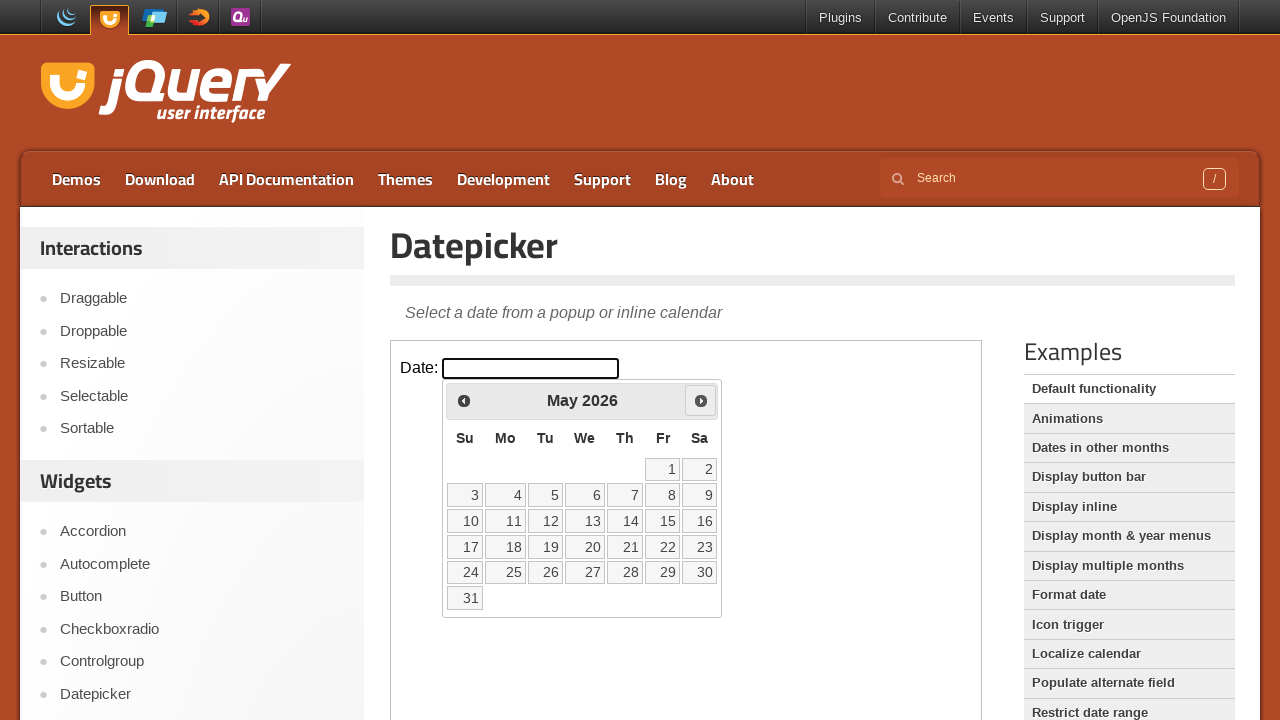

Selected day 7 from the calendar at (625, 495) on xpath=//a[contains(text(),'7')]
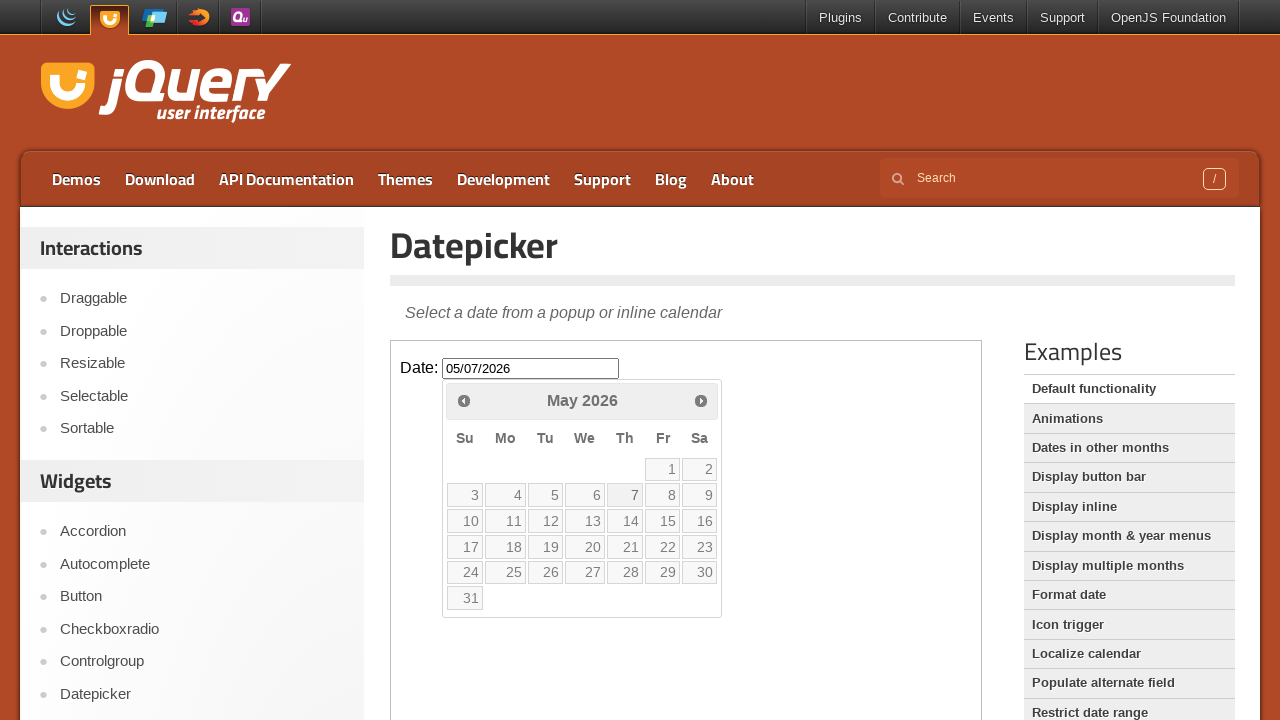

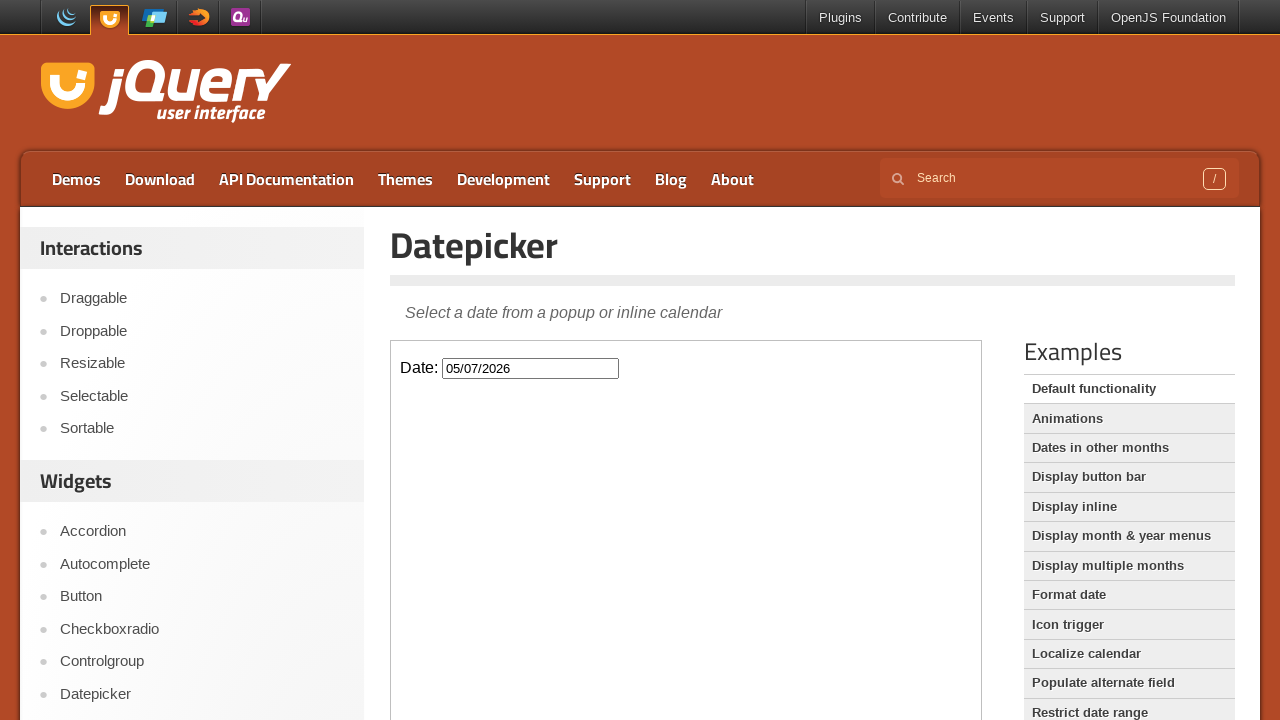